Navigates to noon.com and scrolls to the recommended products section

Starting URL: https://www.noon.com/uae-en/

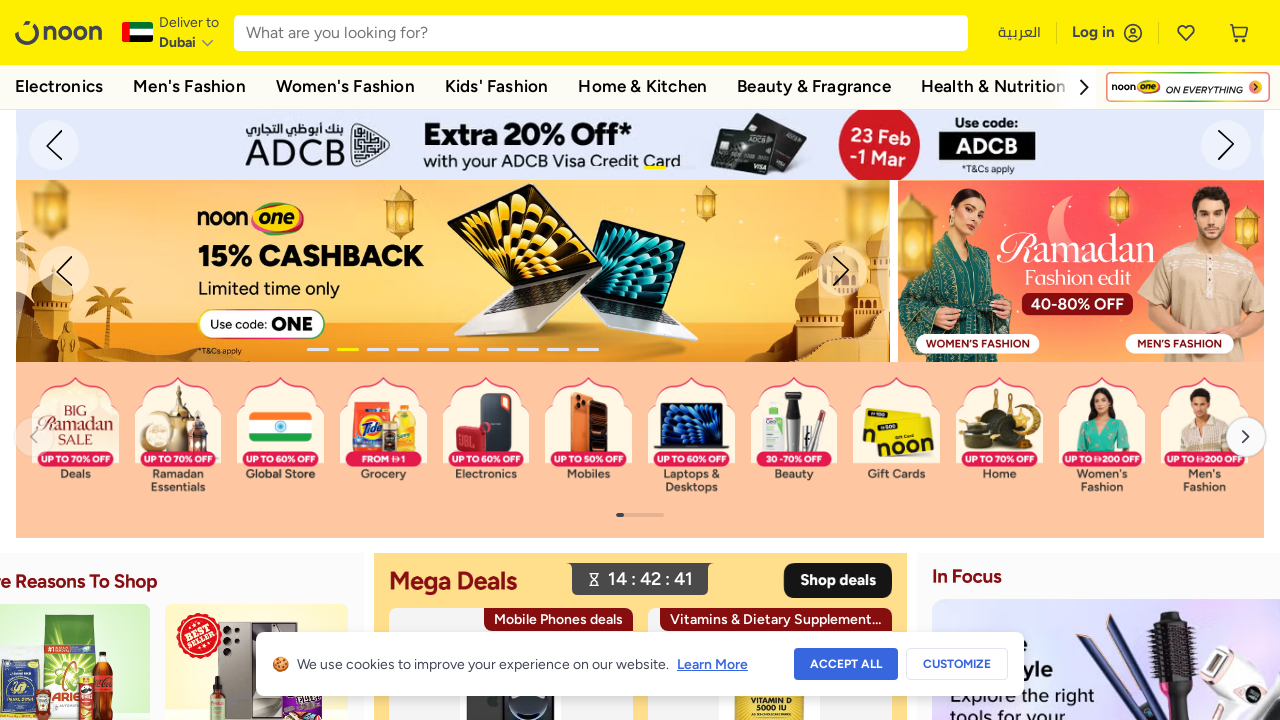

Waited 2 seconds for page to load
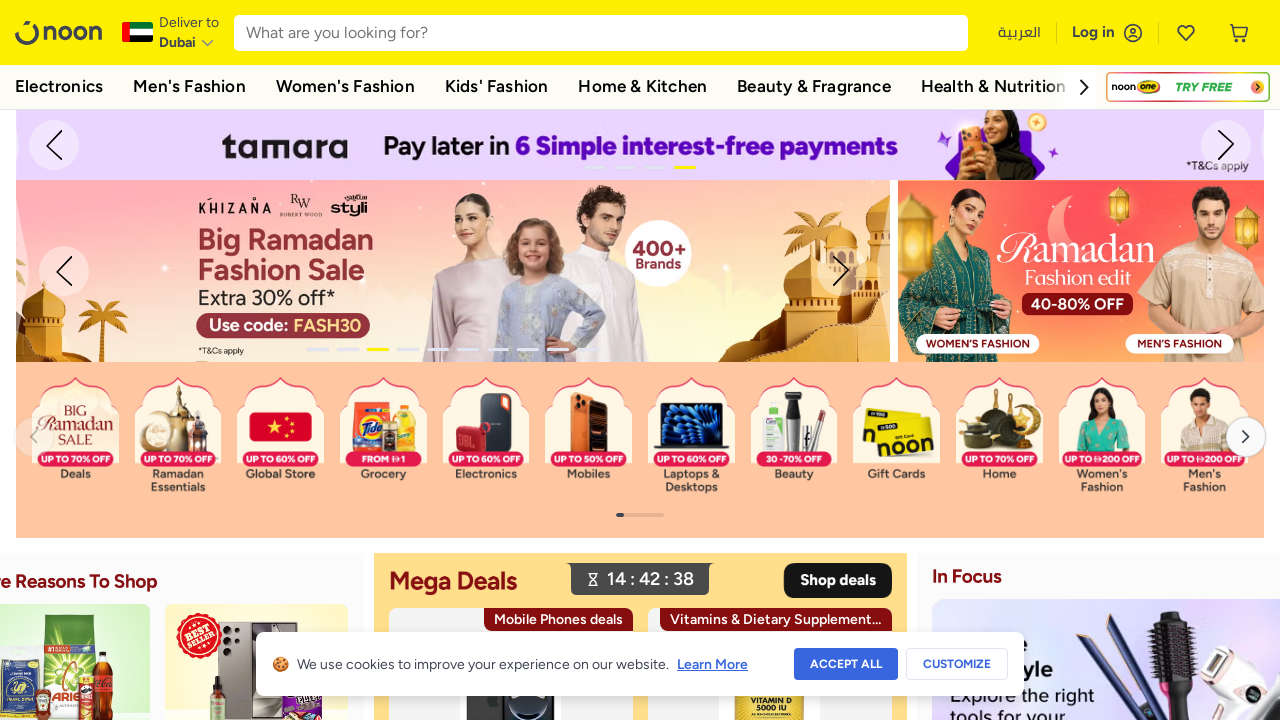

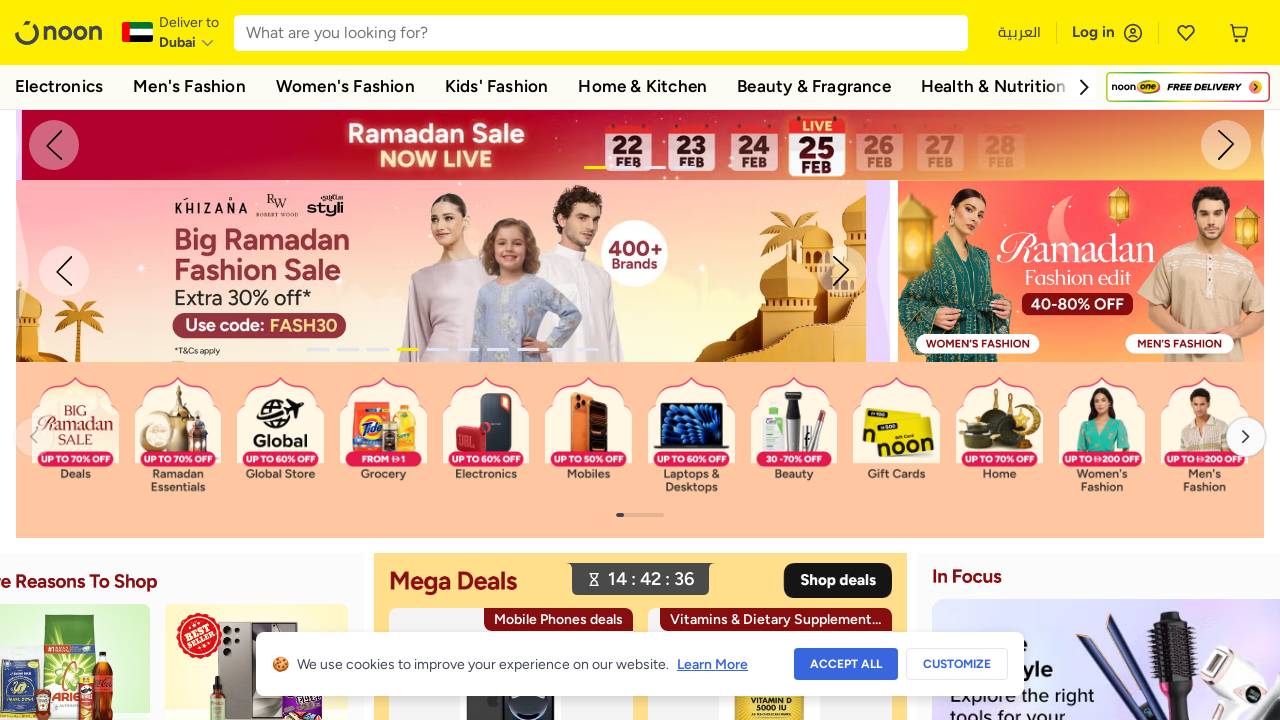